Tests that the browser back button works correctly with filter navigation

Starting URL: https://demo.playwright.dev/todomvc

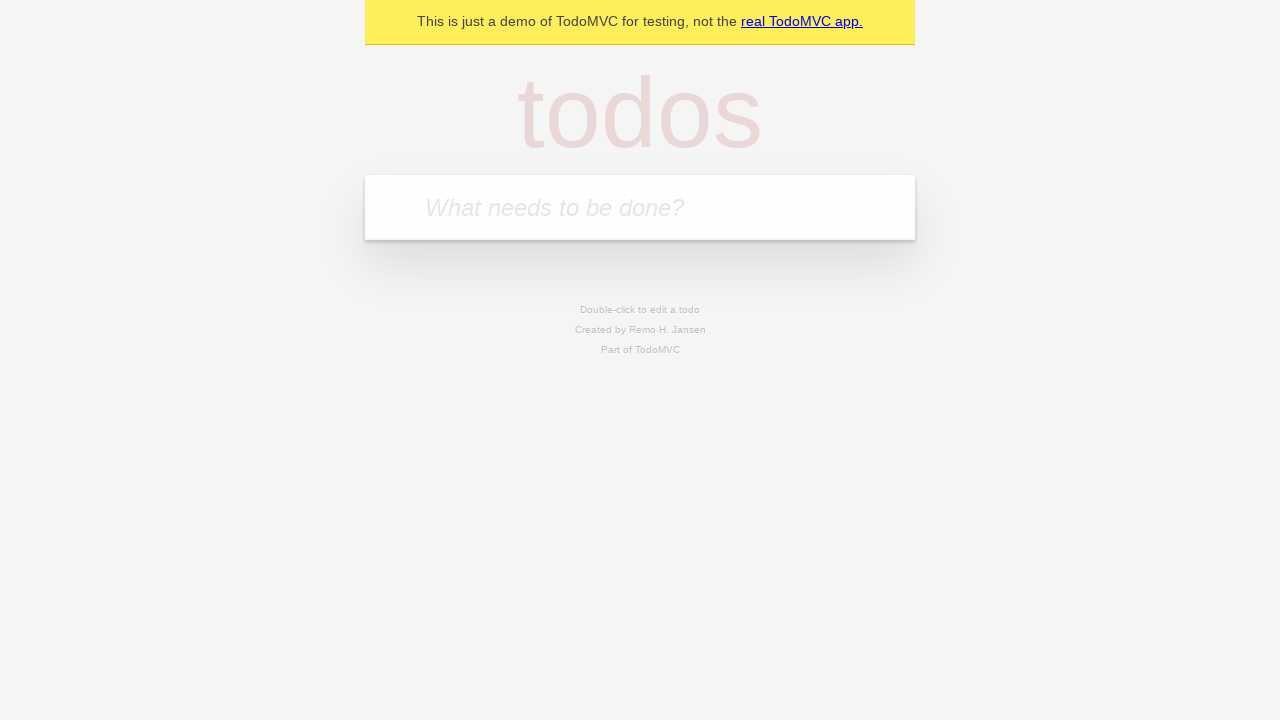

Located the todo input field
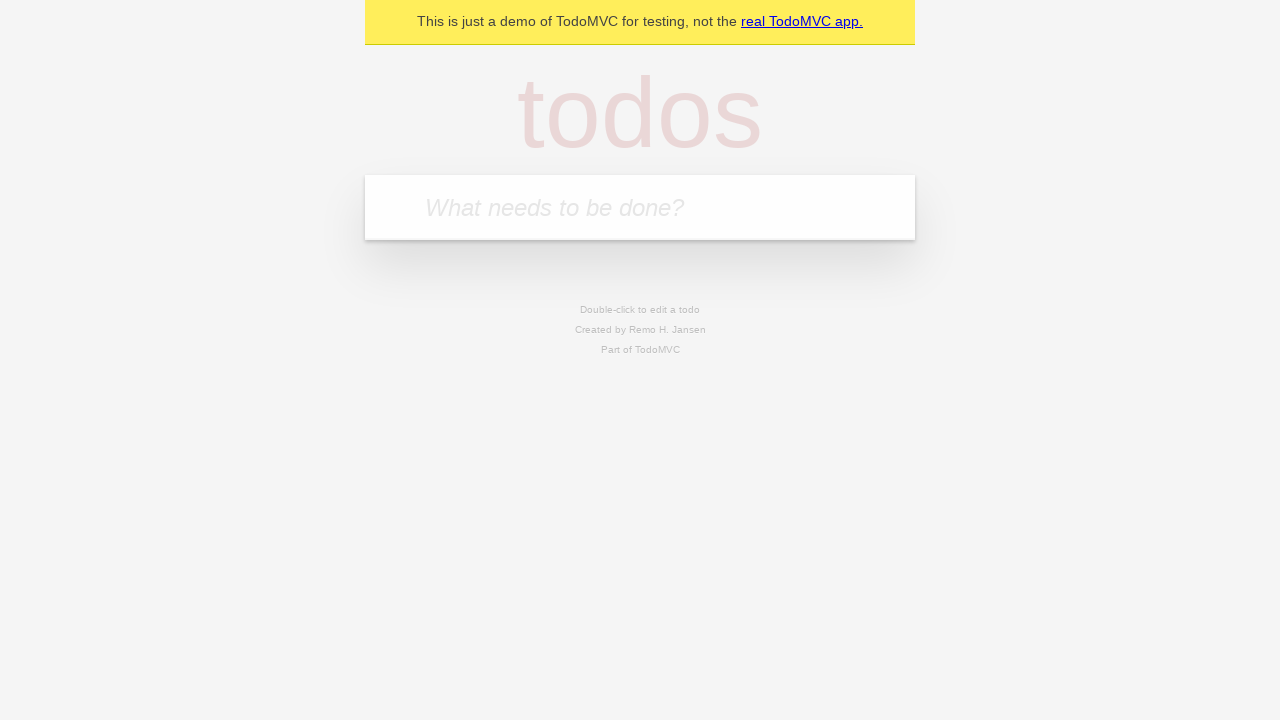

Filled todo input with 'buy some cheese' on internal:attr=[placeholder="What needs to be done?"i]
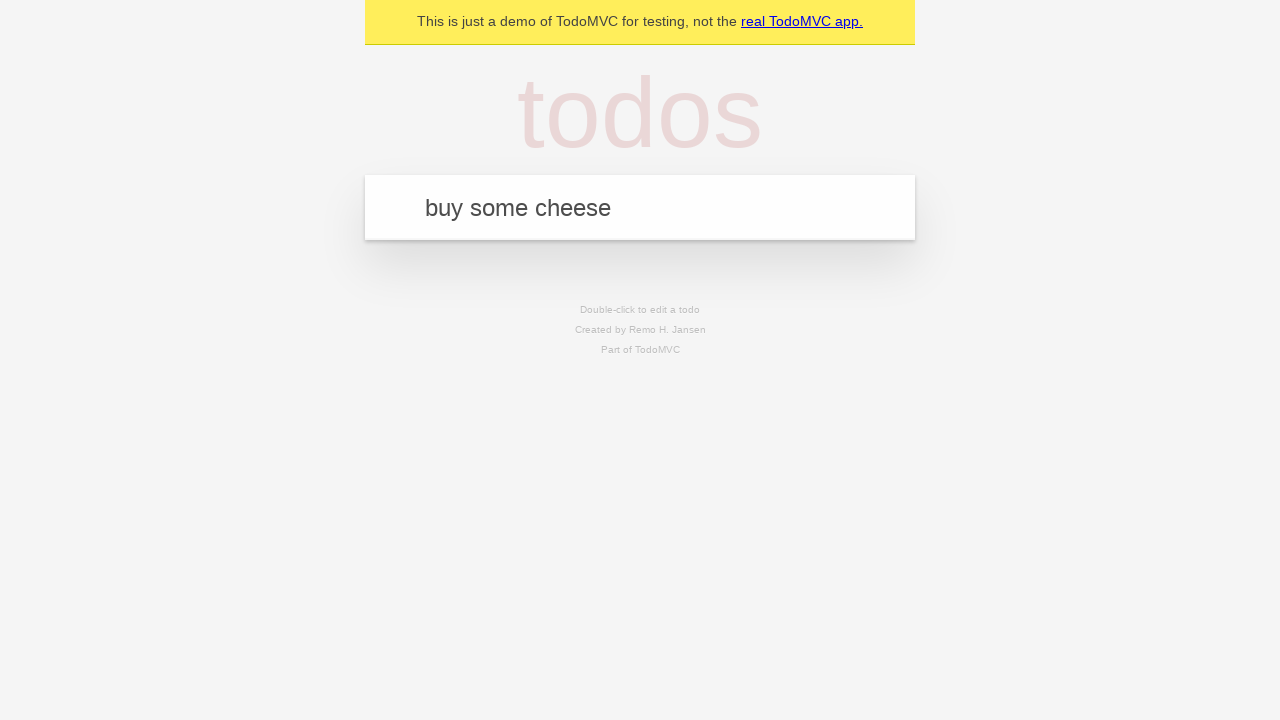

Pressed Enter to create todo 'buy some cheese' on internal:attr=[placeholder="What needs to be done?"i]
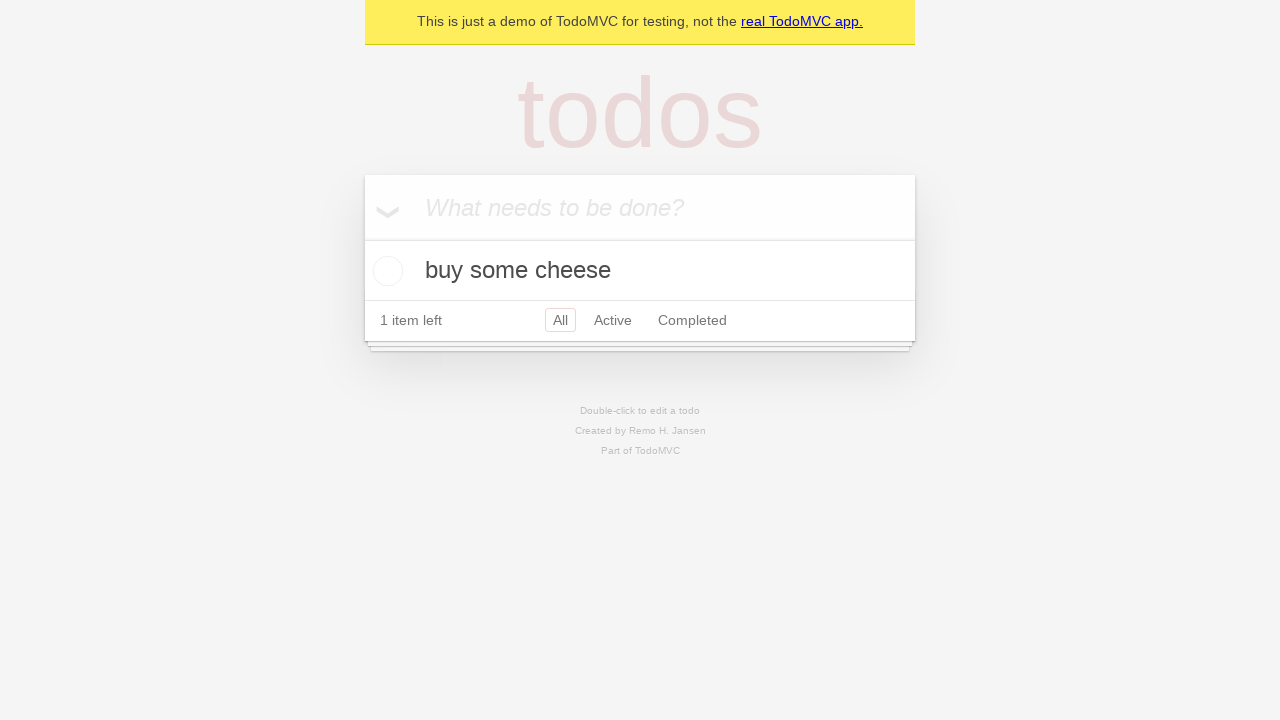

Filled todo input with 'feed the cat' on internal:attr=[placeholder="What needs to be done?"i]
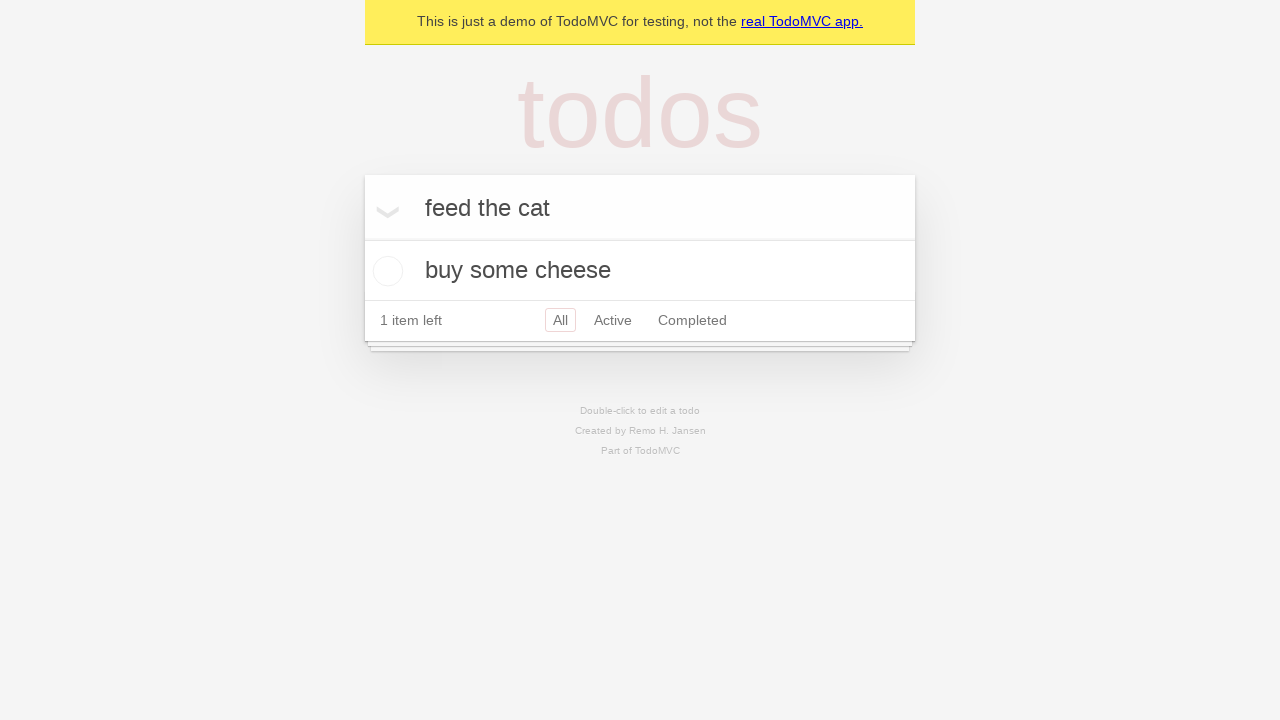

Pressed Enter to create todo 'feed the cat' on internal:attr=[placeholder="What needs to be done?"i]
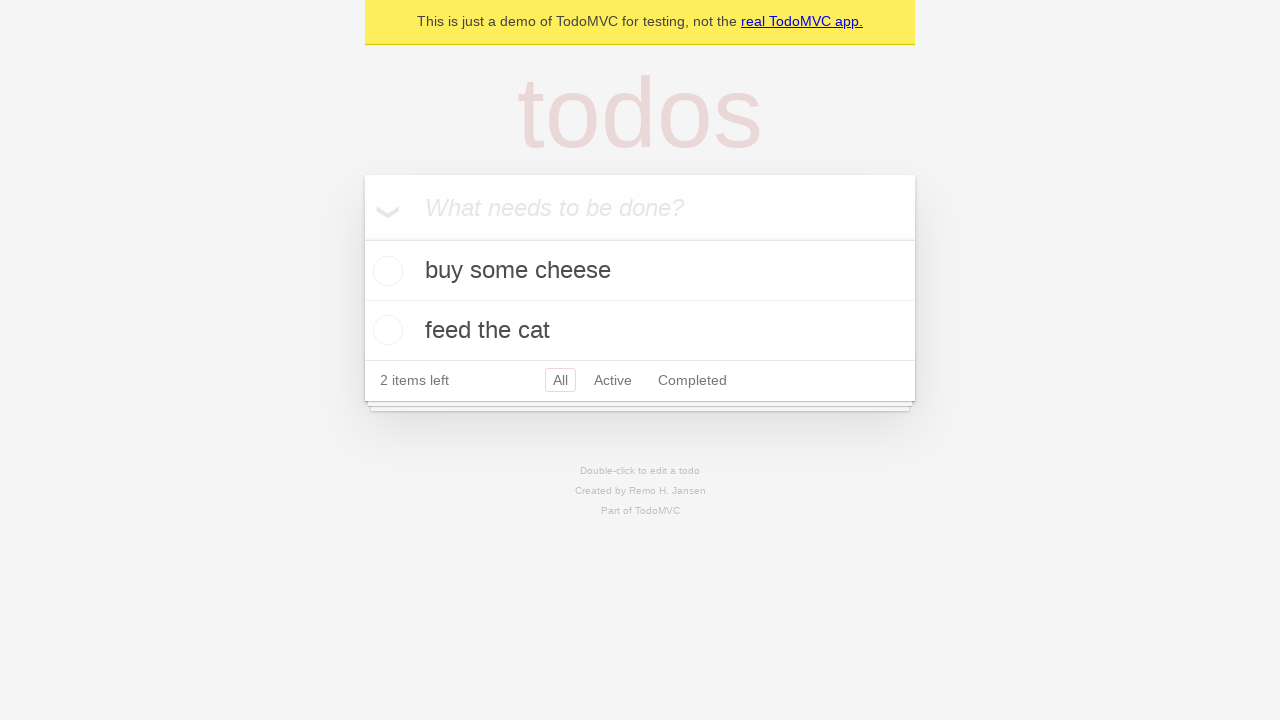

Filled todo input with 'book a doctors appointment' on internal:attr=[placeholder="What needs to be done?"i]
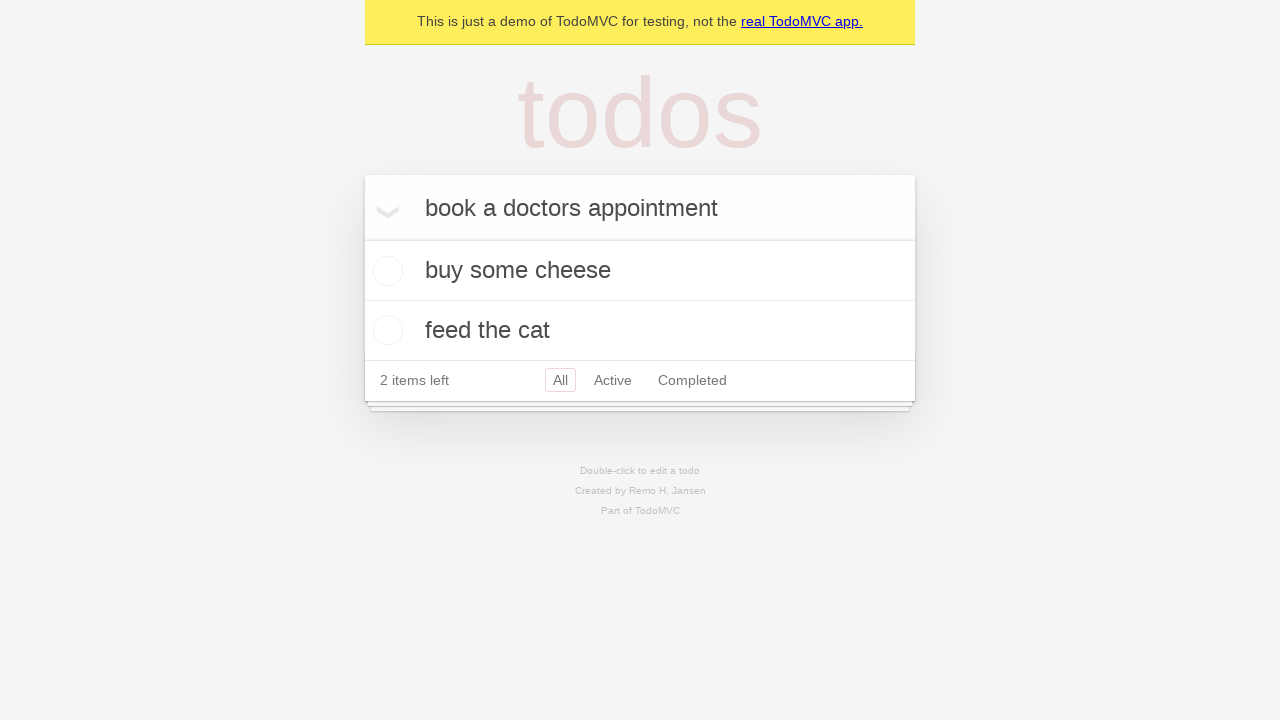

Pressed Enter to create todo 'book a doctors appointment' on internal:attr=[placeholder="What needs to be done?"i]
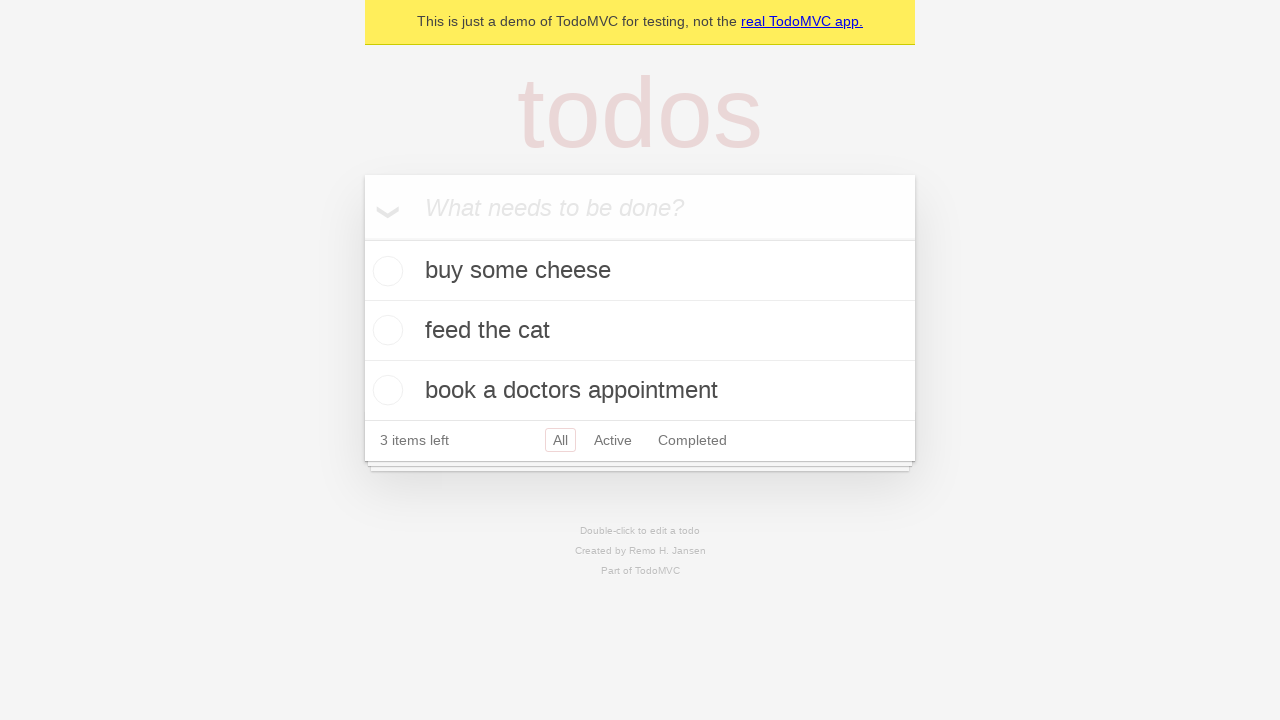

Checked the second todo item at (385, 330) on internal:testid=[data-testid="todo-item"s] >> nth=1 >> internal:role=checkbox
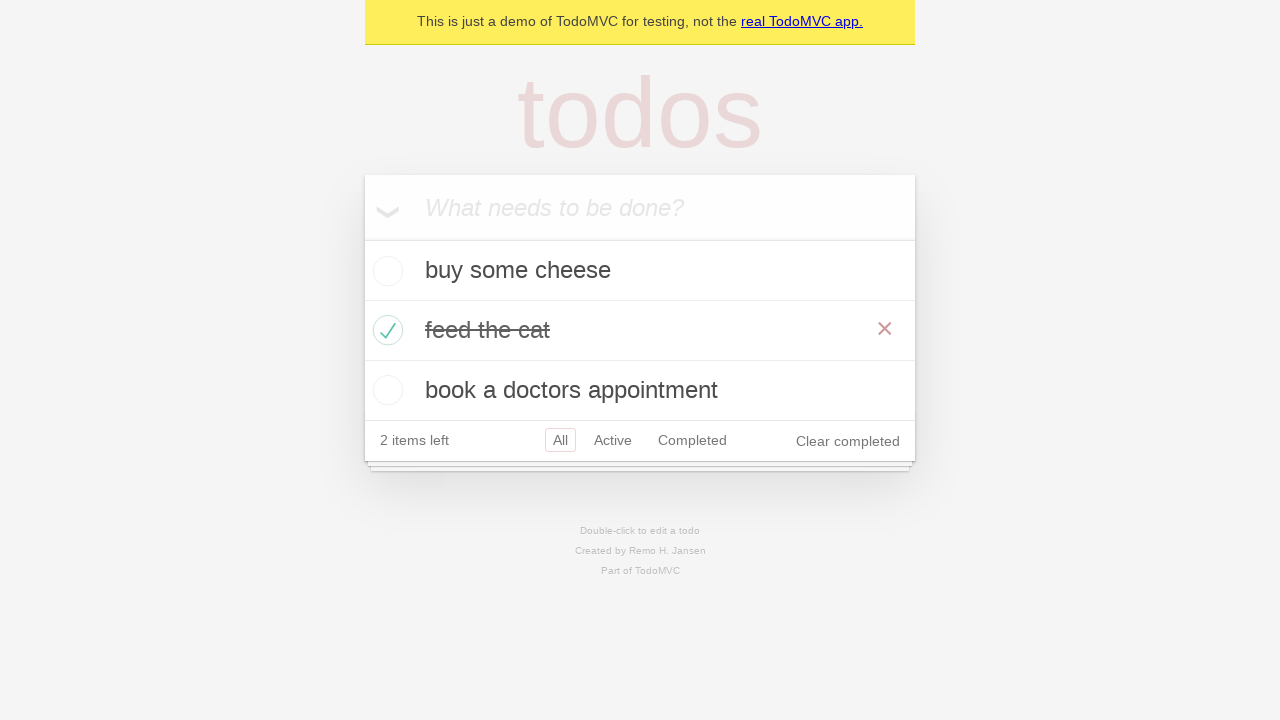

Clicked 'All' filter link at (560, 440) on internal:role=link[name="All"i]
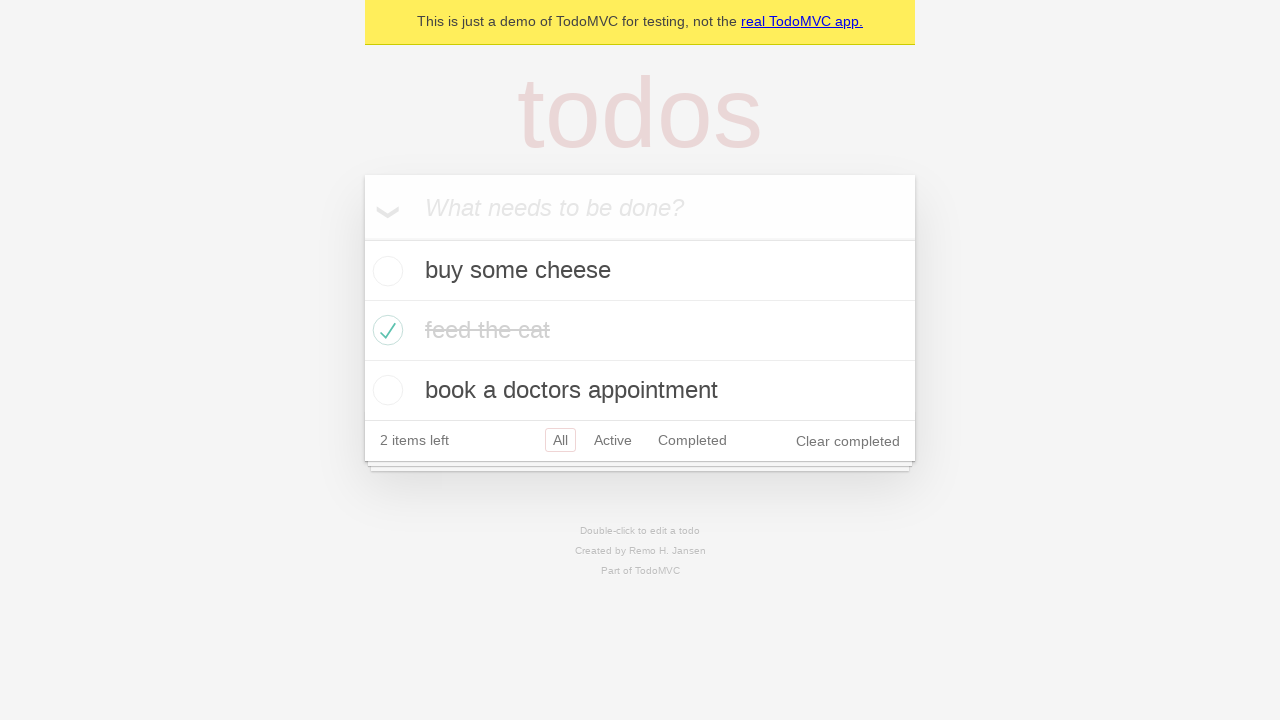

Clicked 'Active' filter link at (613, 440) on internal:role=link[name="Active"i]
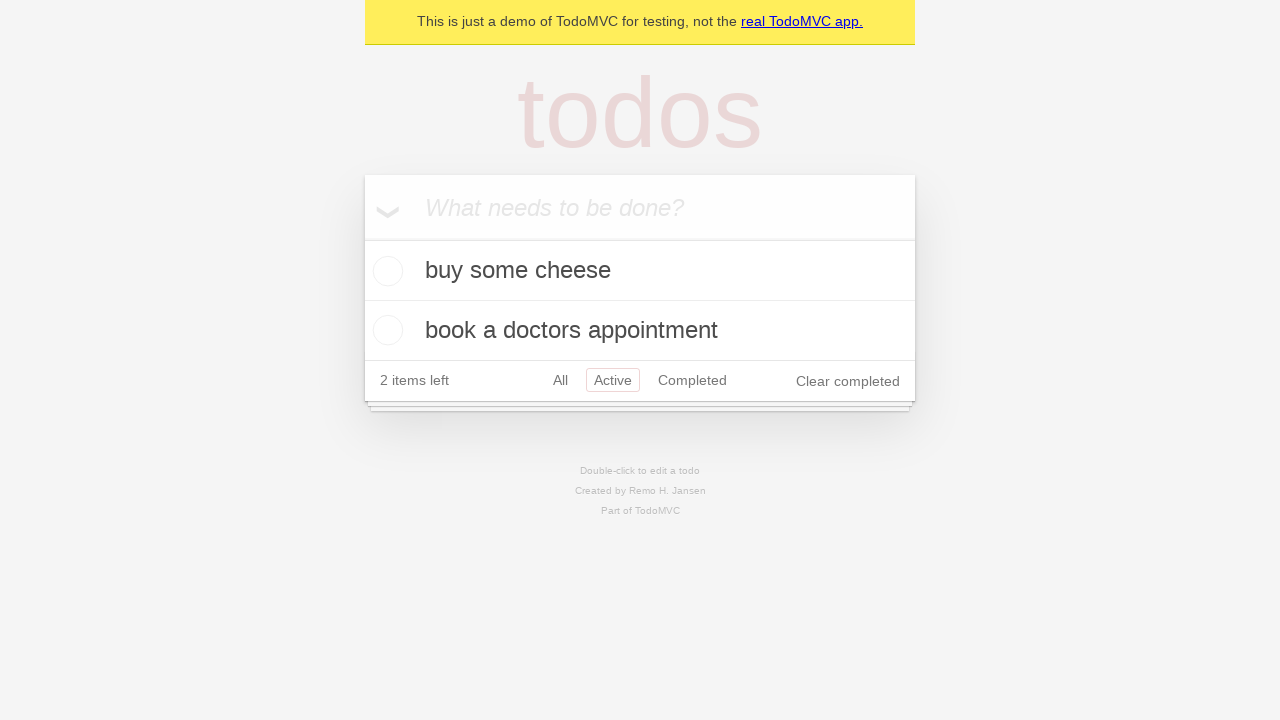

Clicked 'Completed' filter link at (692, 380) on internal:role=link[name="Completed"i]
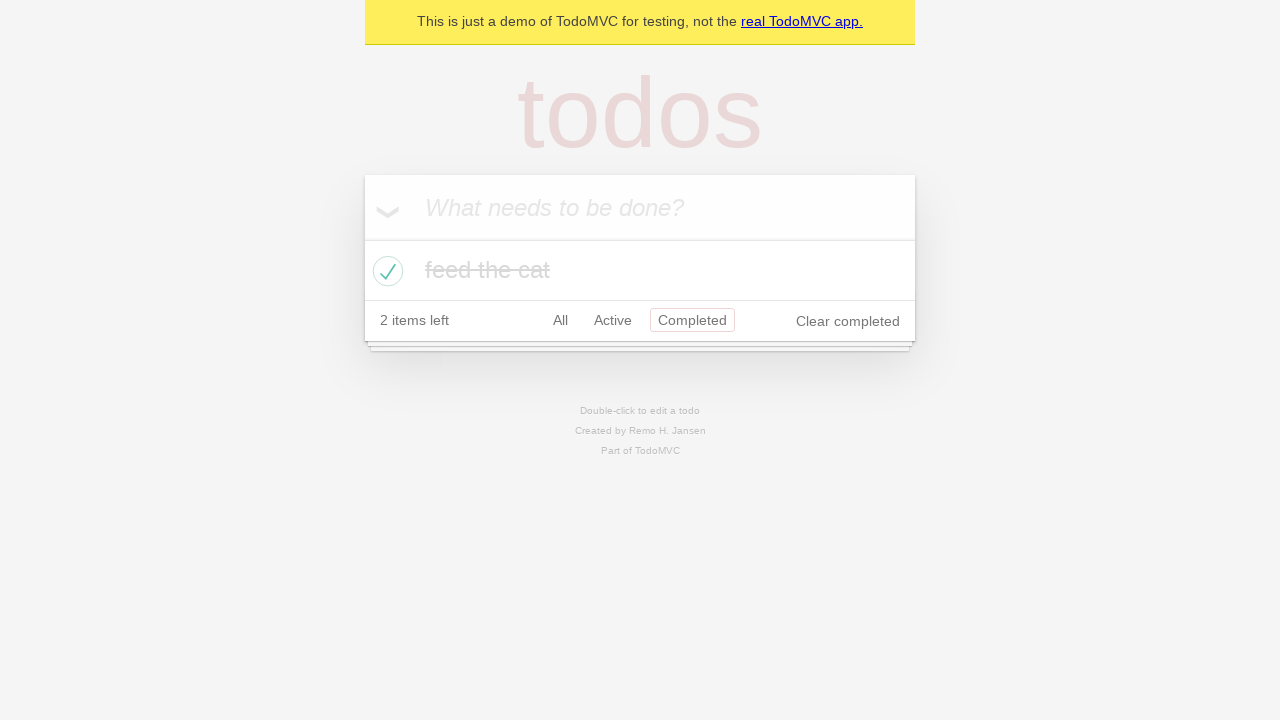

Navigated back one step in browser history
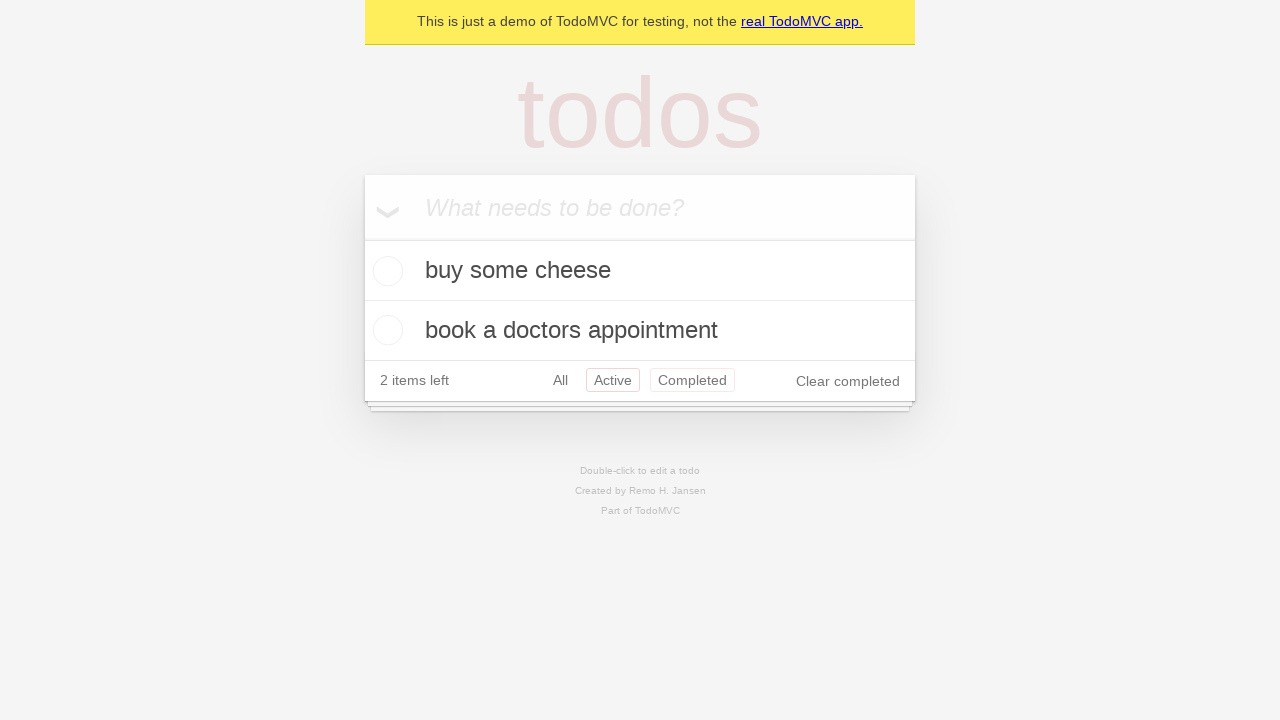

Navigated back another step in browser history
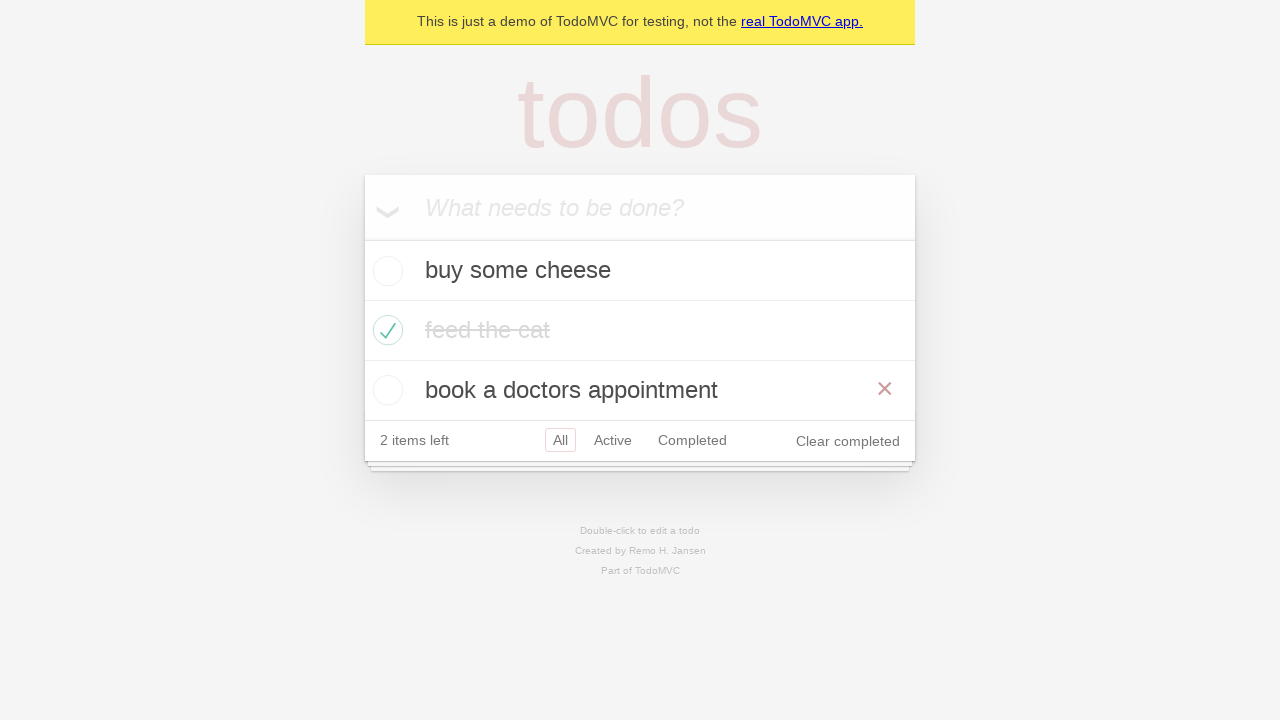

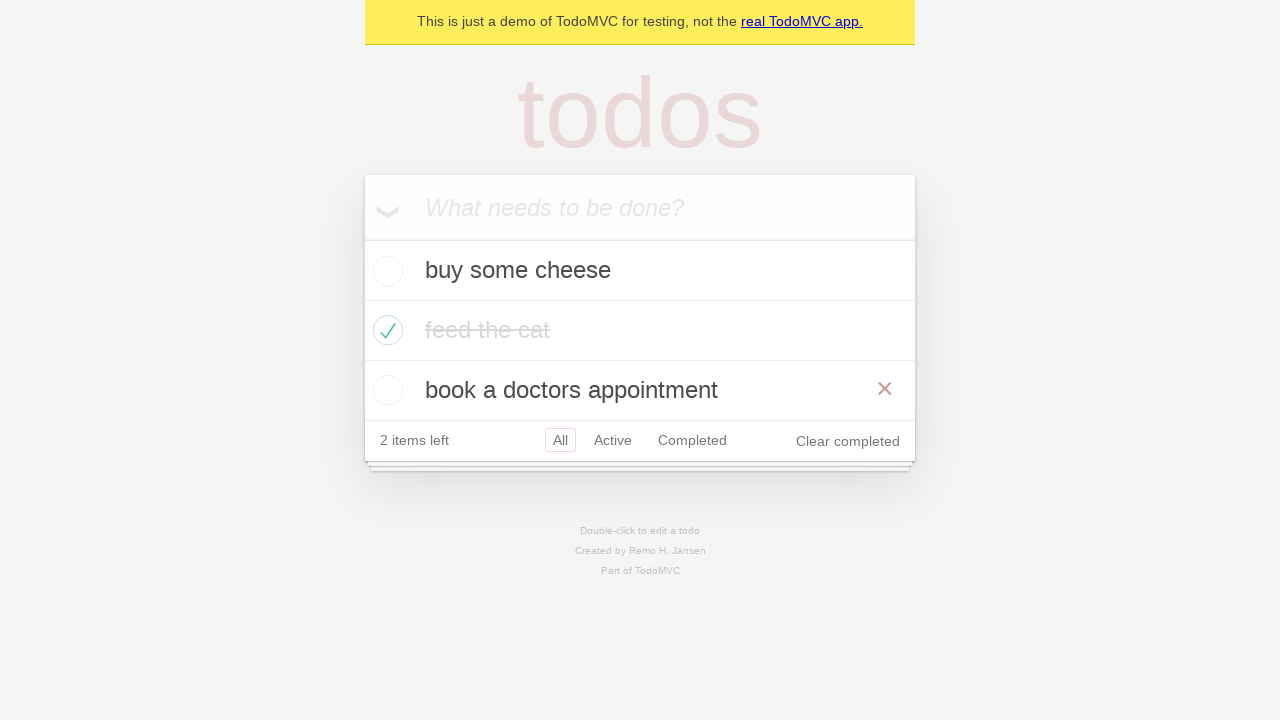